Tests reveal input functionality by clicking reveal button and waiting for input element to be present

Starting URL: https://www.selenium.dev/selenium/web/dynamic.html

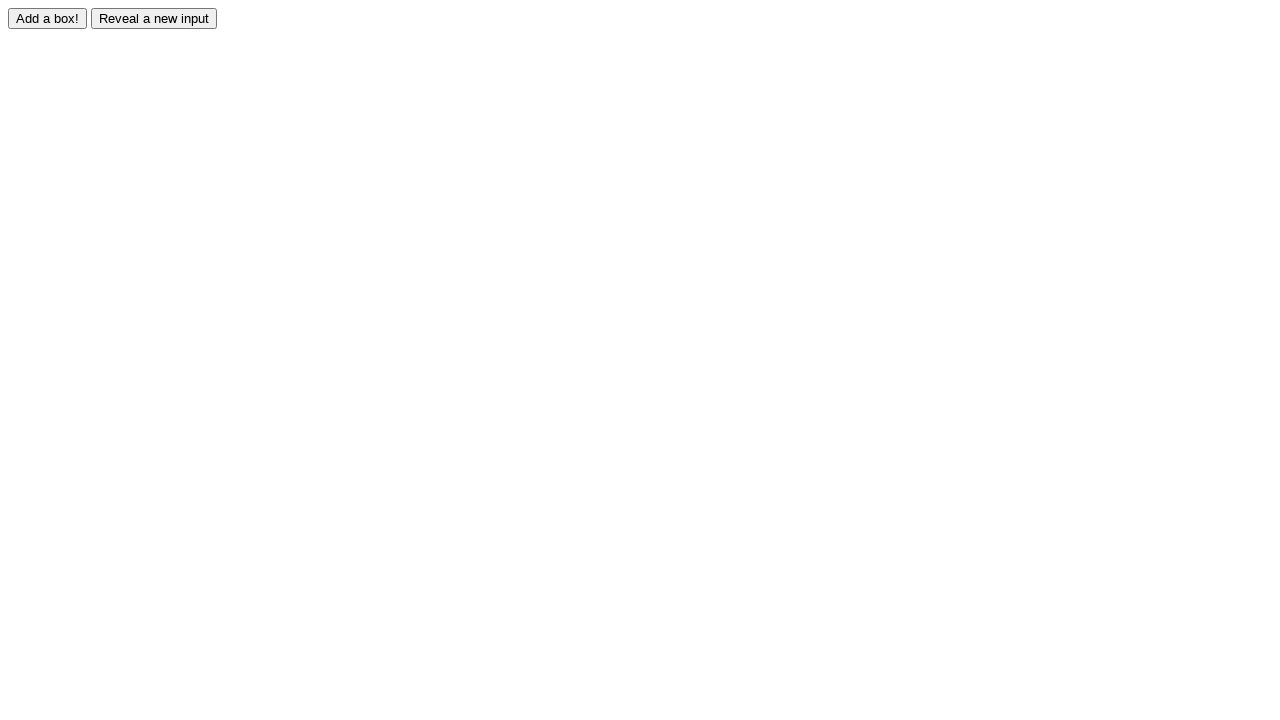

Clicked reveal button to show hidden input at (154, 18) on input#reveal
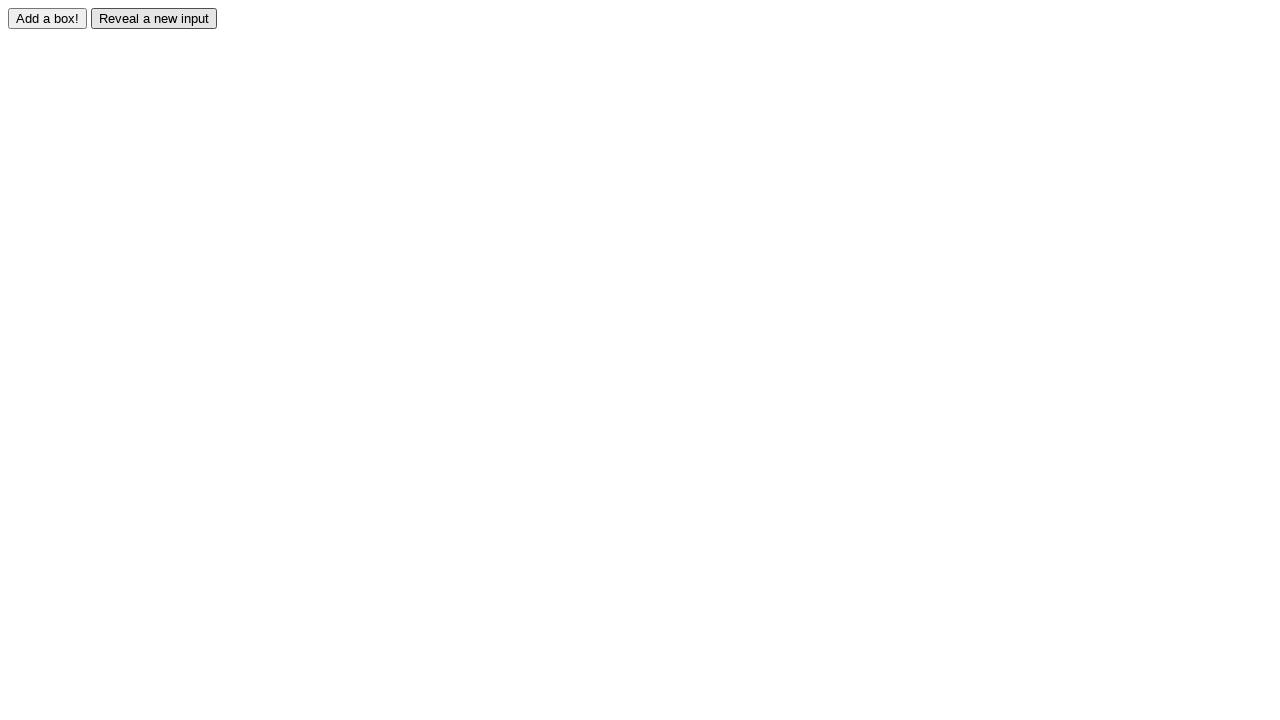

Revealed input element became present
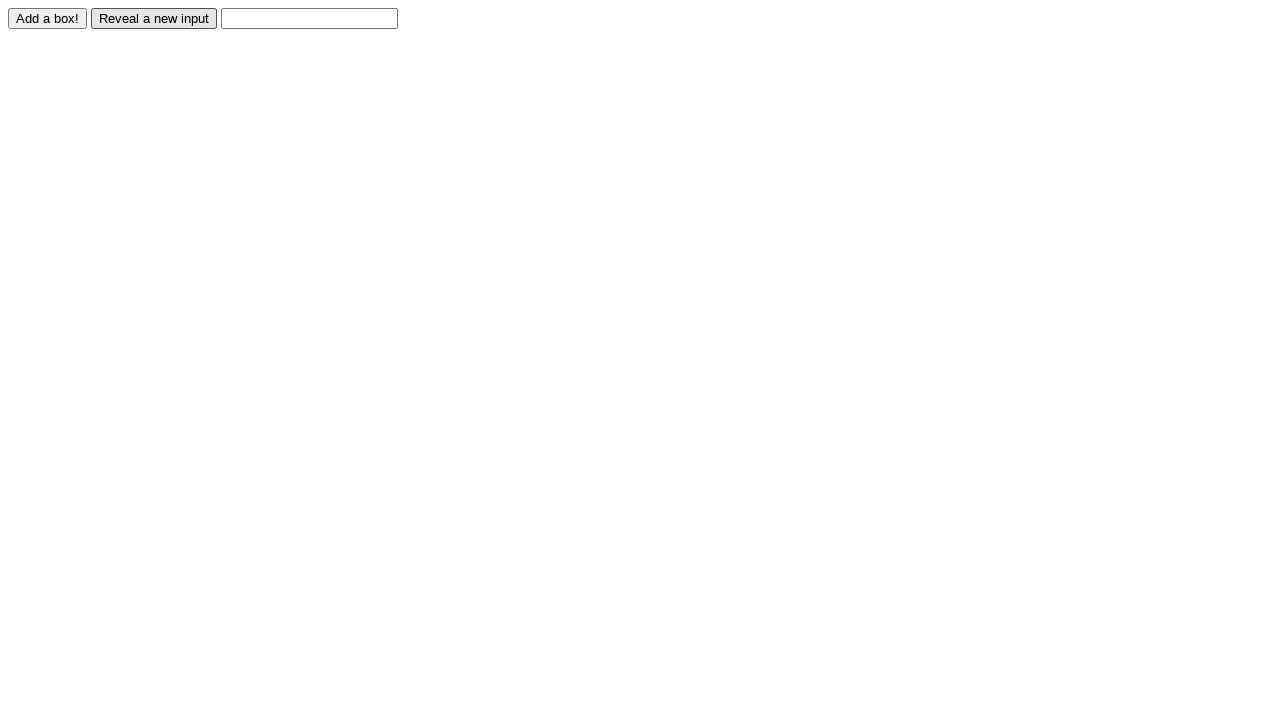

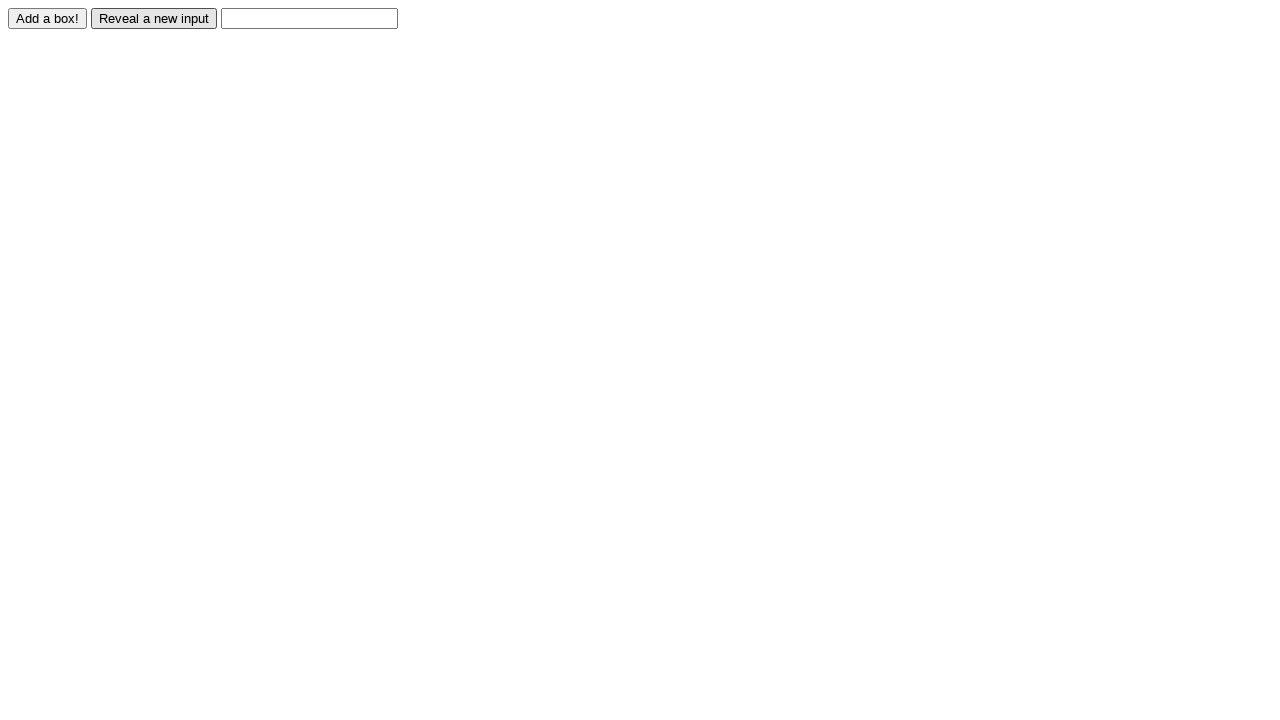